Tests drag and drop functionality on jQueryUI demo page by dragging an element and dropping it onto a target drop zone within an iframe

Starting URL: http://jqueryui.com/droppable

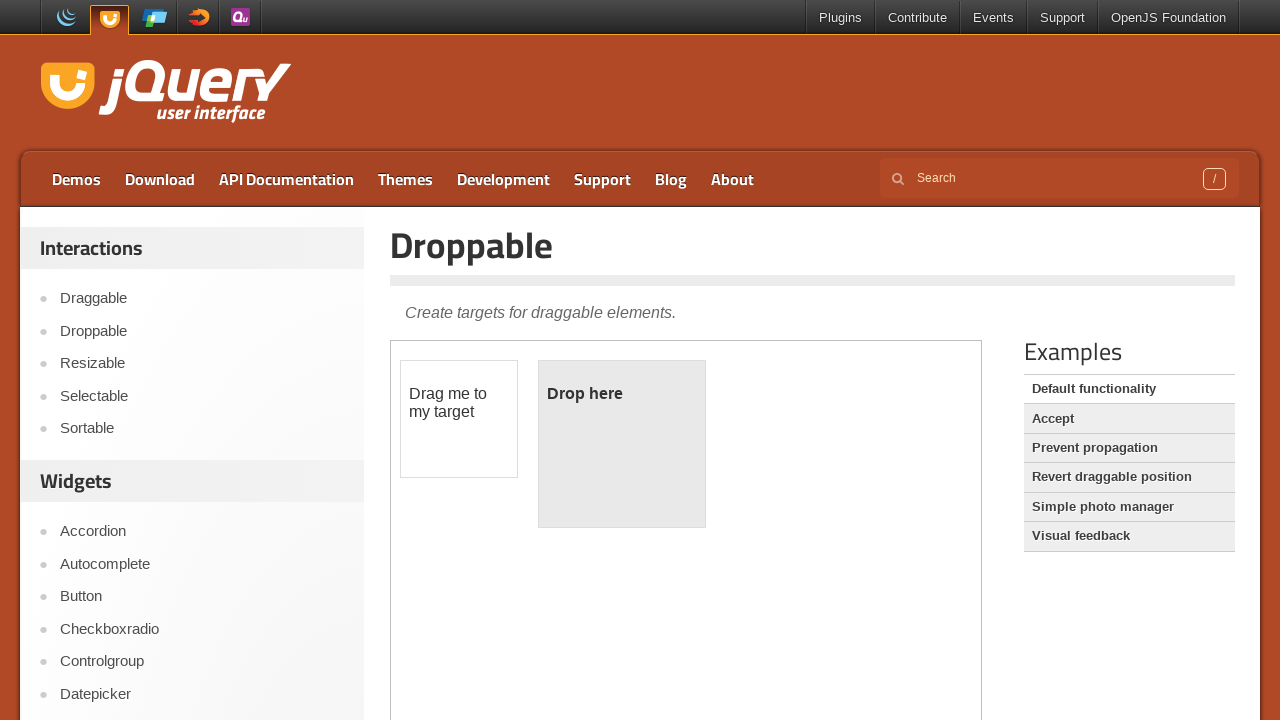

Located iframe containing drag and drop demo
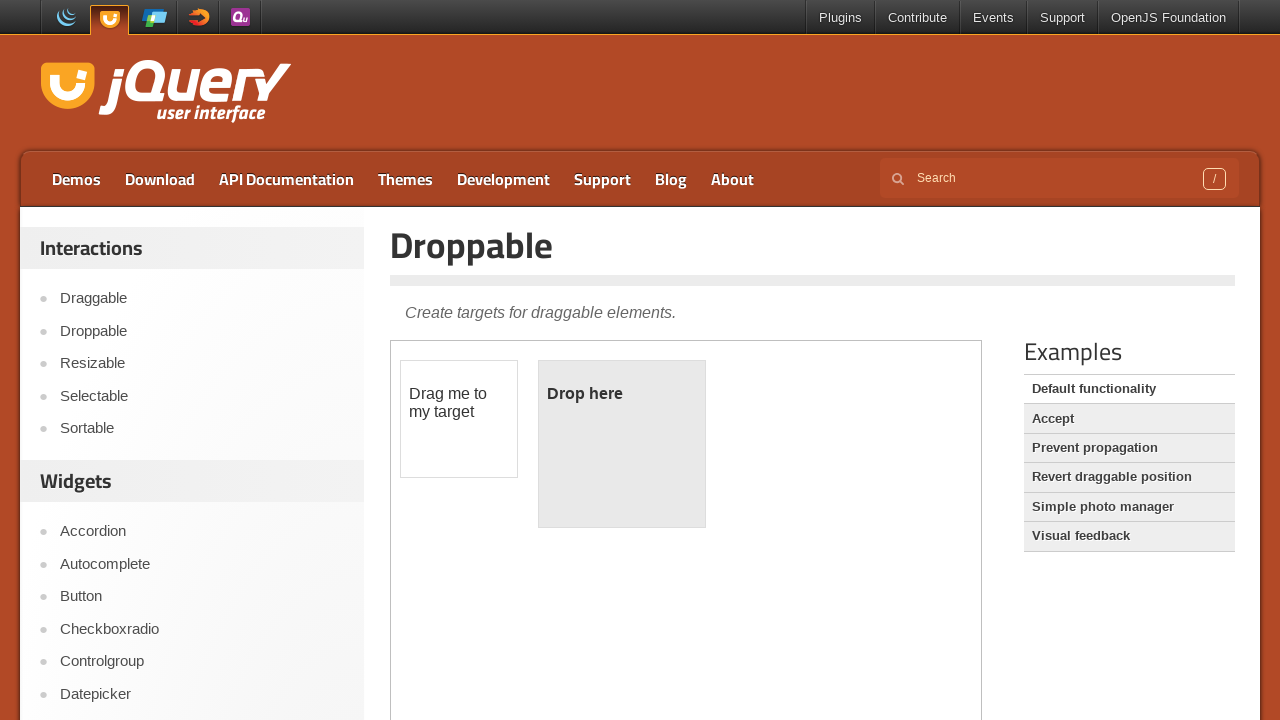

Located draggable element
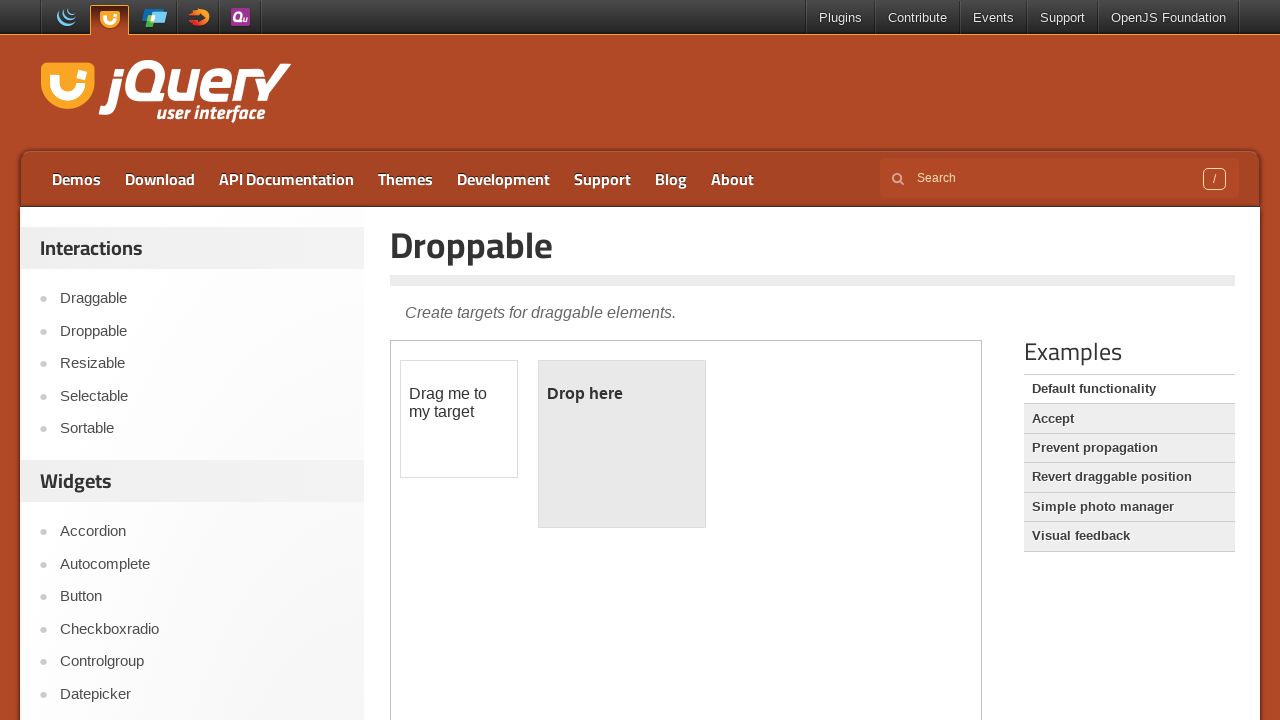

Located droppable target element
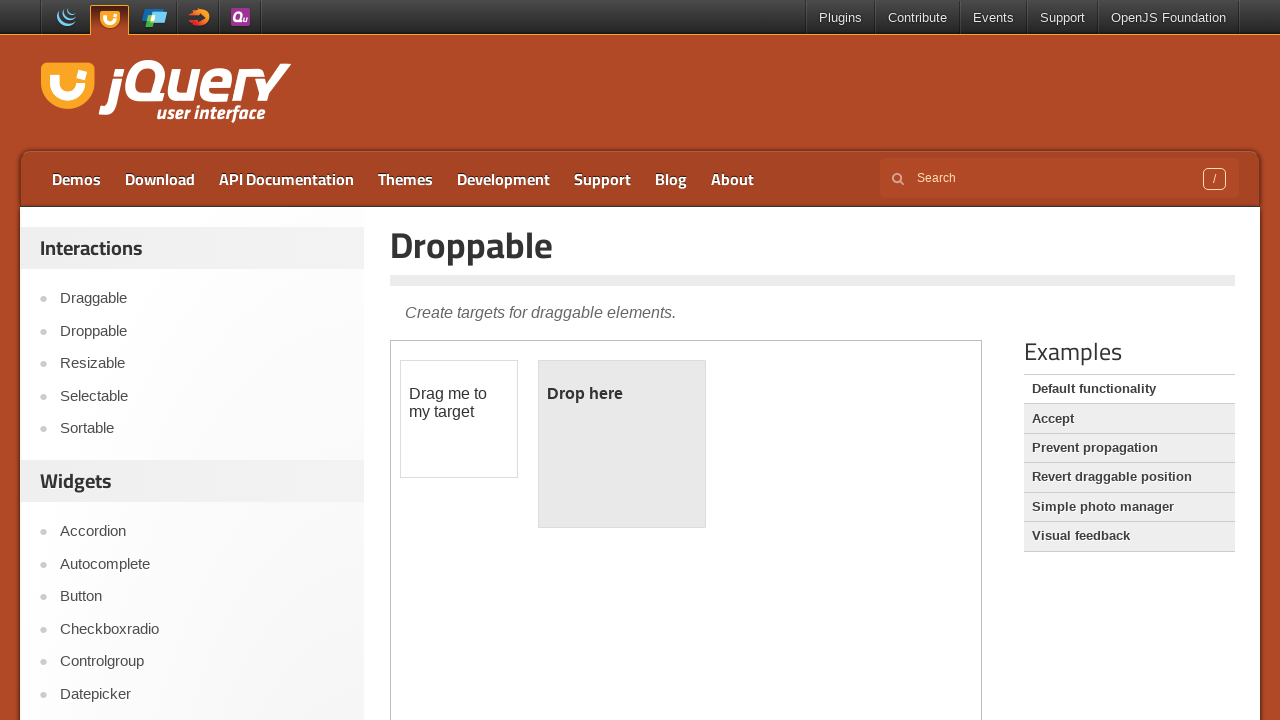

Dragged element and dropped it onto target drop zone at (622, 444)
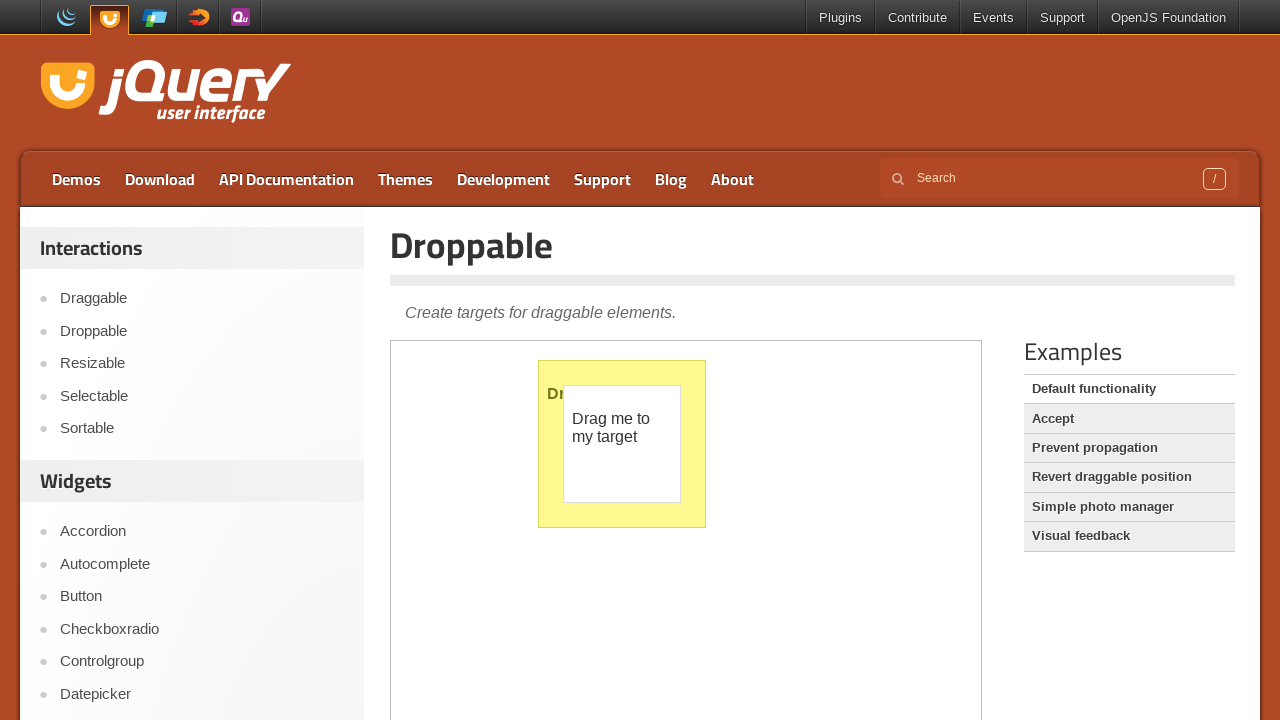

Verified drop was successful - 'Dropped!' text appeared in drop zone
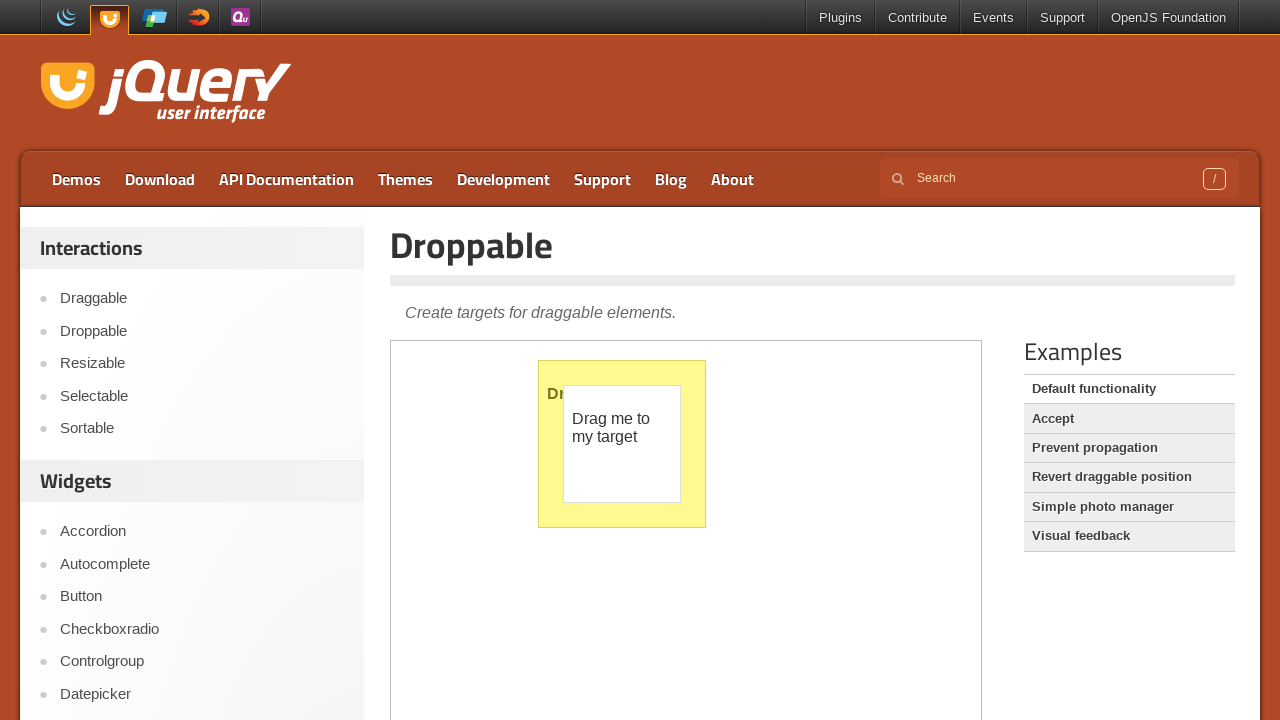

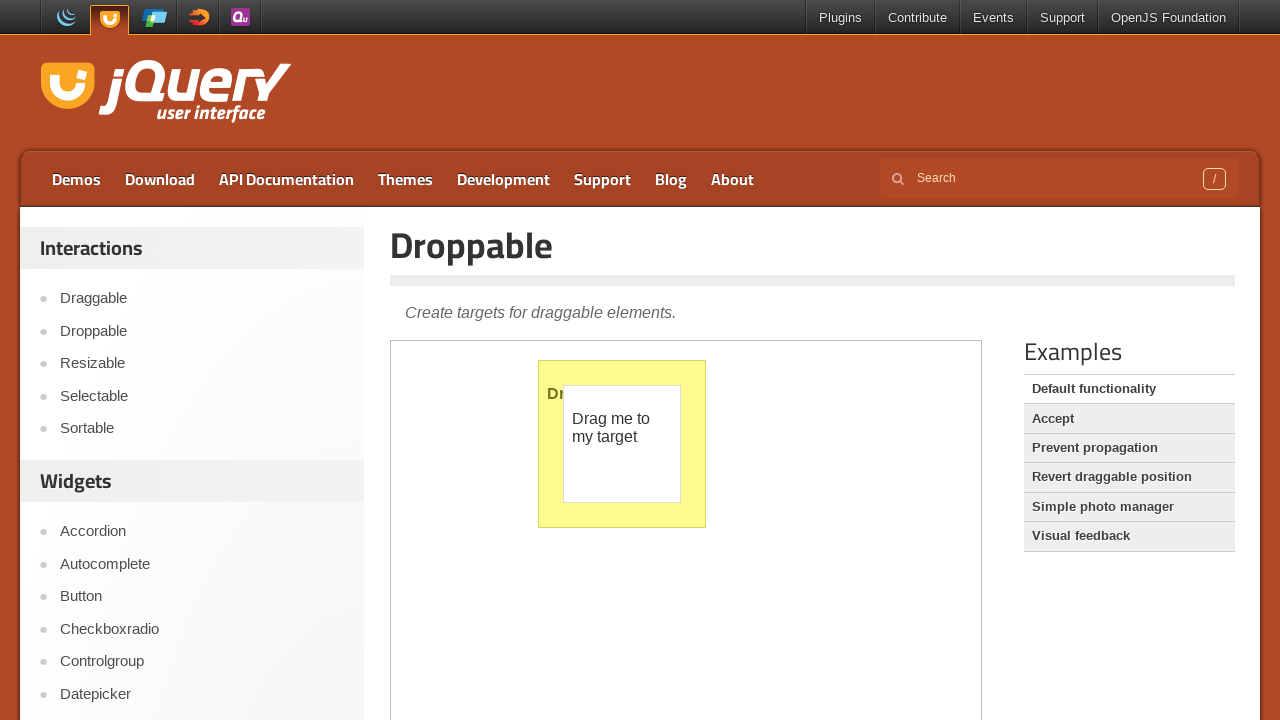